Navigates to a page with multiple radio buttons having the same ID, identifies the visible one based on its location, and clicks it

Starting URL: http://seleniumpractise.blogspot.in/2016/08/how-to-automate-radio-button-in.html

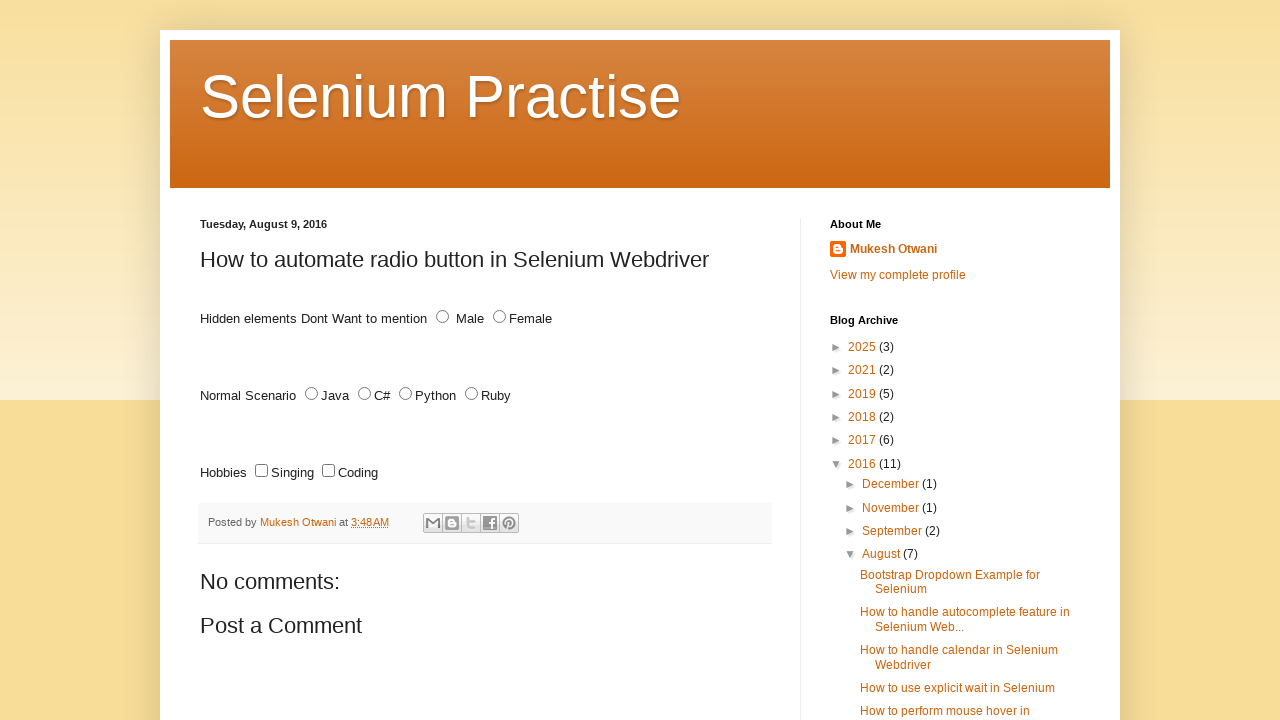

Navigated to radio button automation practice page
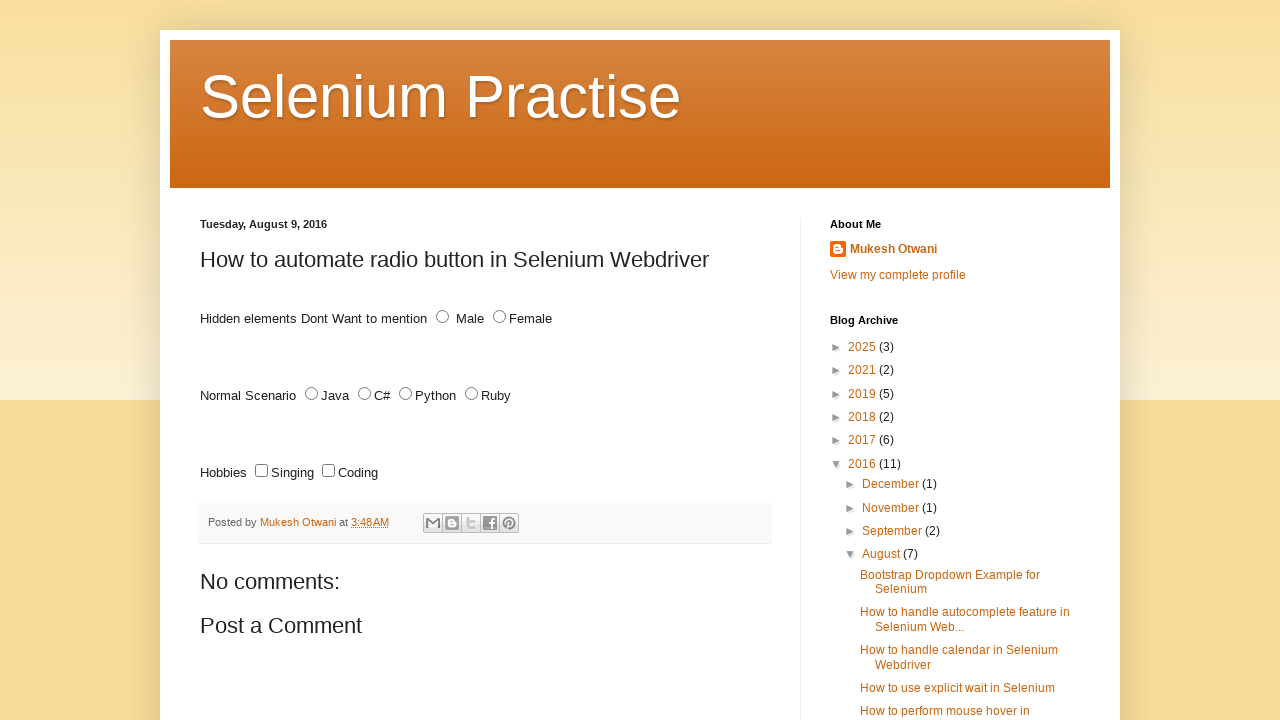

Located all radio buttons with id='male'
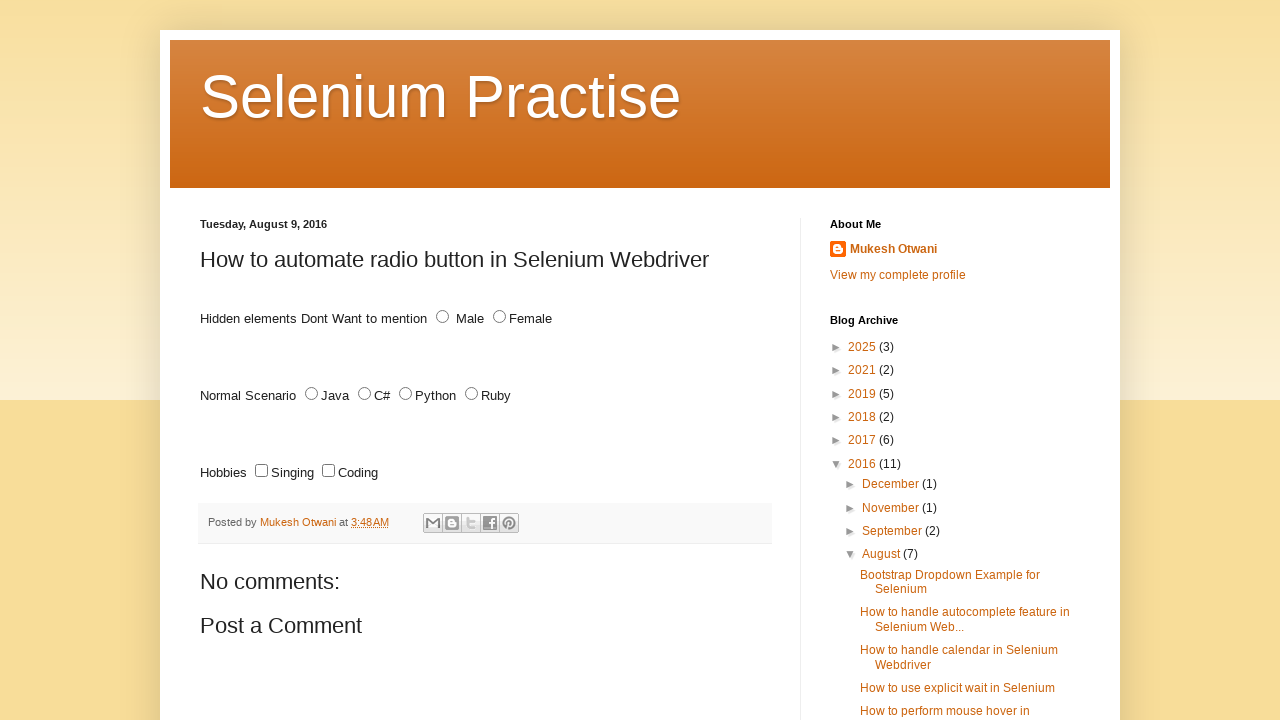

Retrieved bounding box for radio button
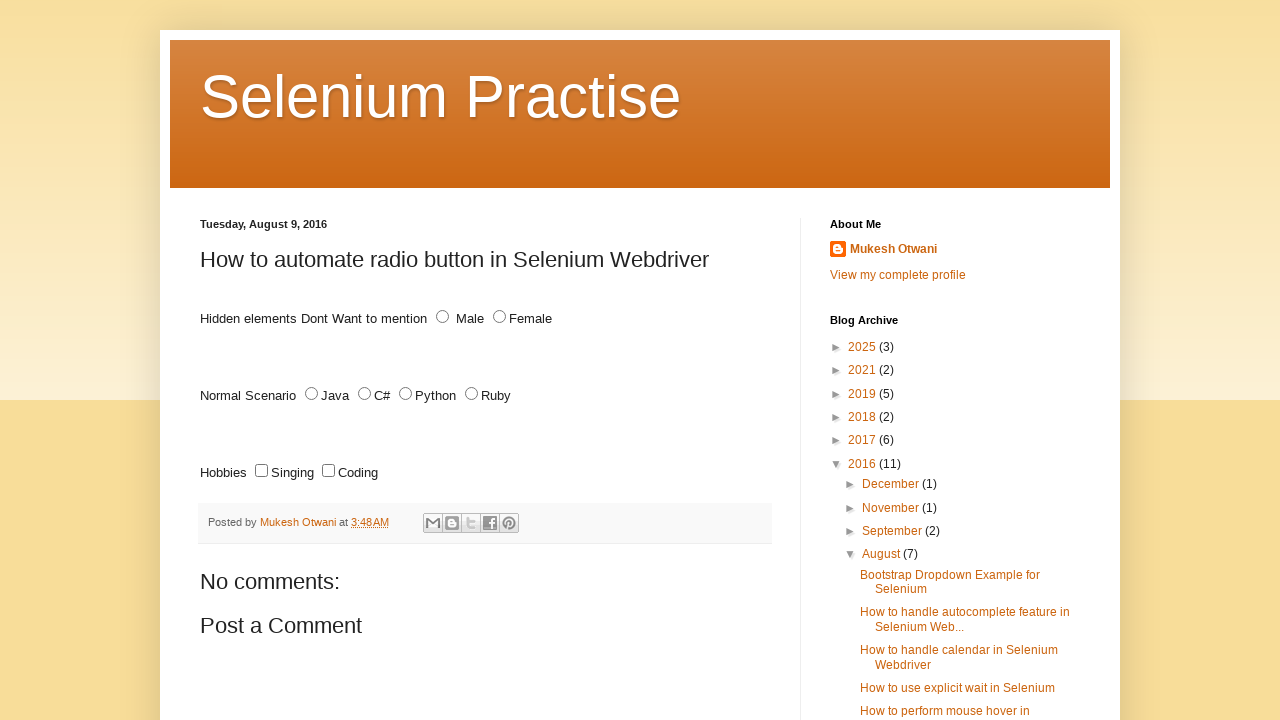

Retrieved bounding box for radio button
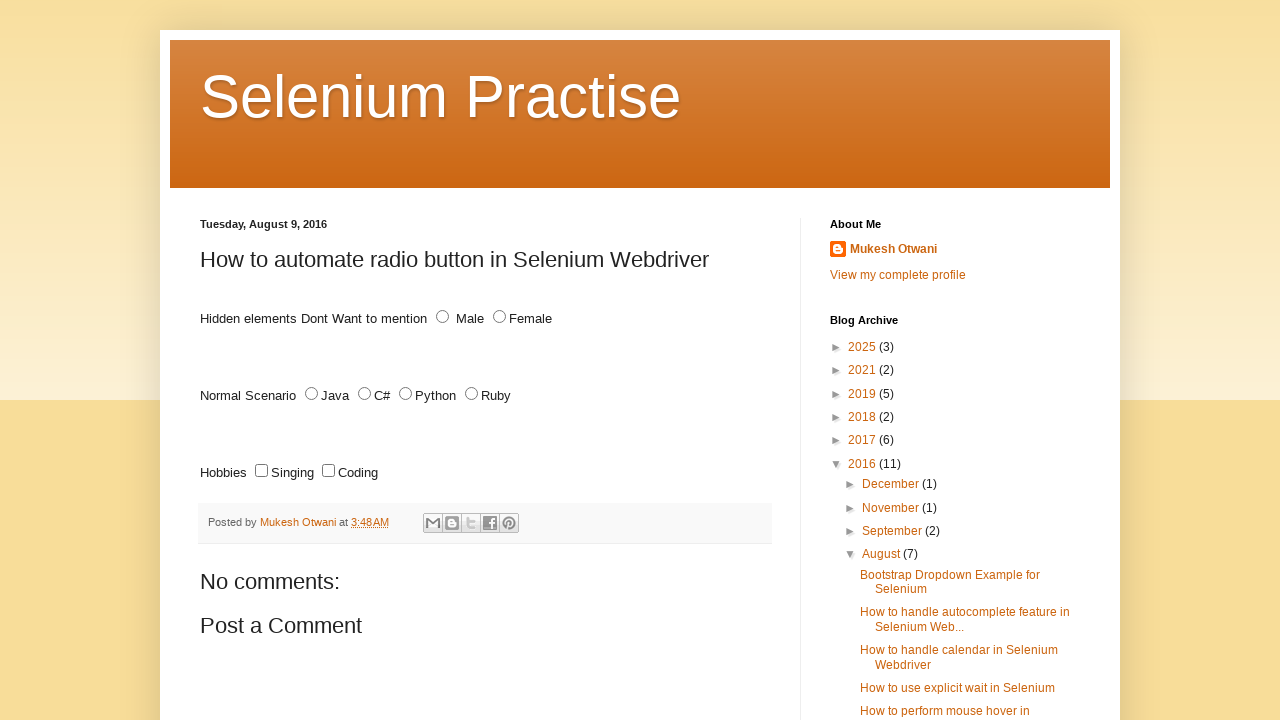

Clicked visible radio button (x-coordinate != 0) at (442, 317) on #male >> nth=1
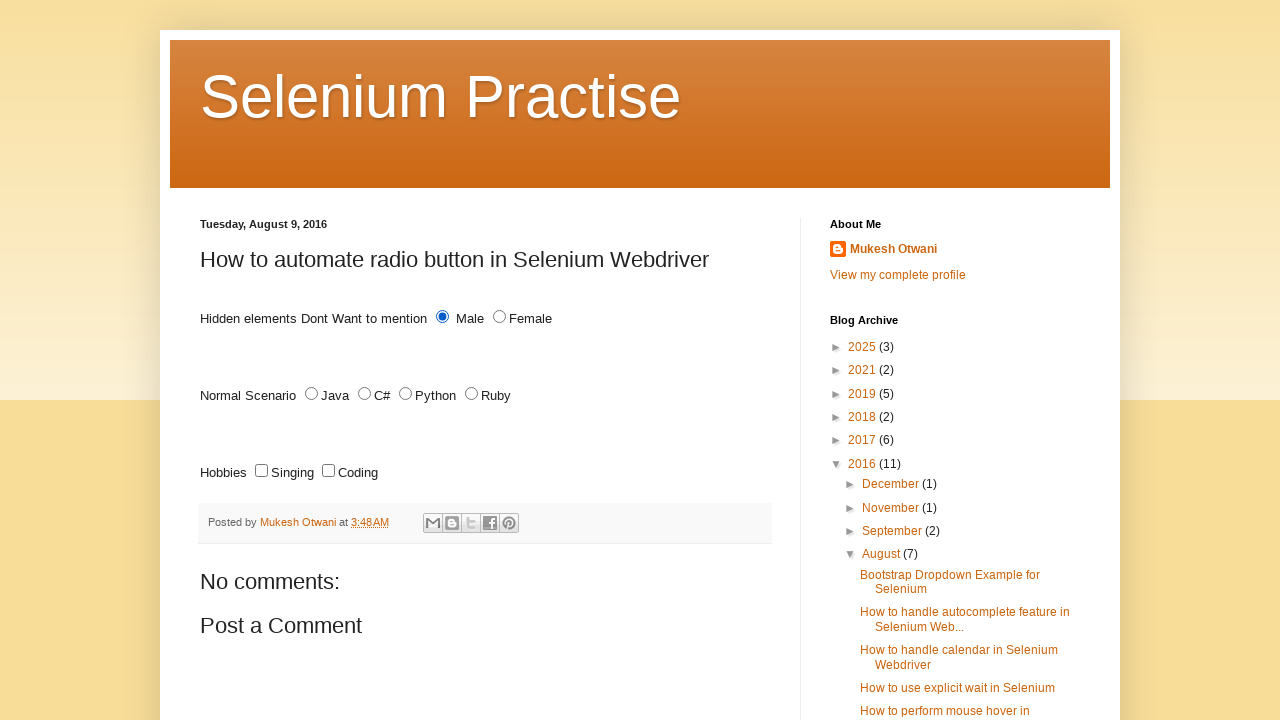

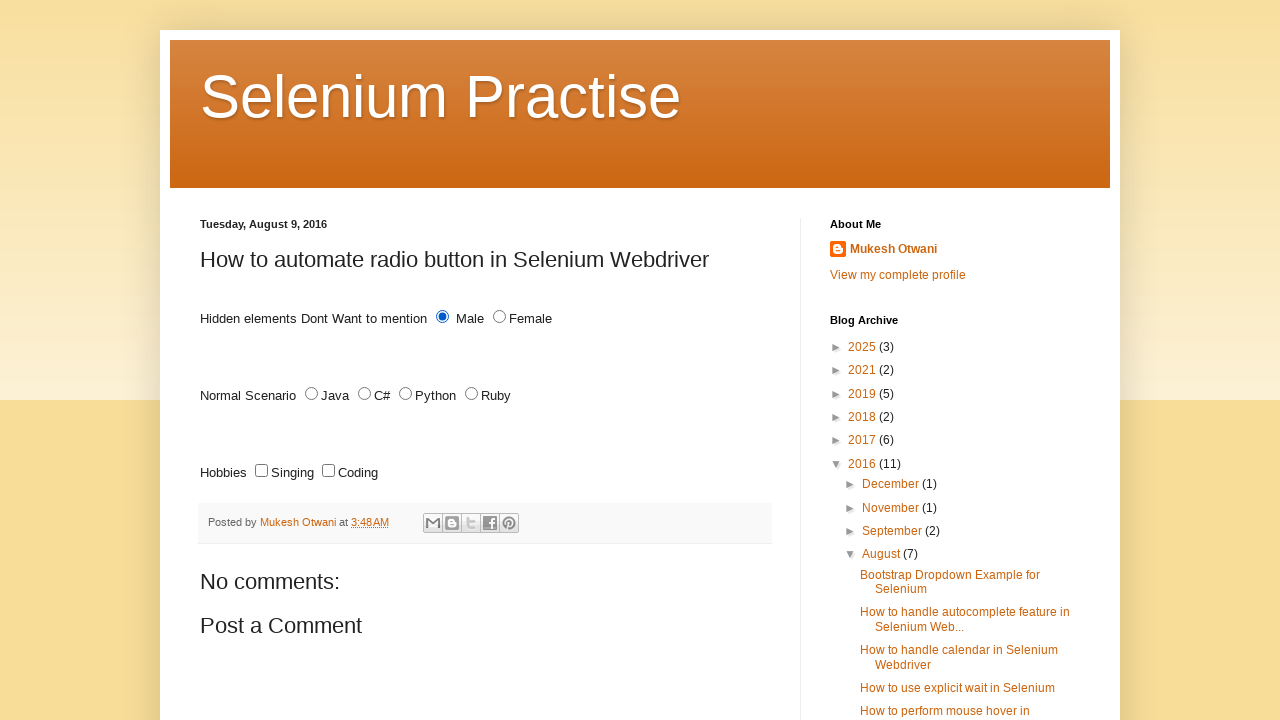